Tests the forgotten password functionality by clicking the "Forgot" button, entering an unregistered email address, and verifying that an error message about the email not being found is displayed.

Starting URL: https://proxy-portal-test.web.app/

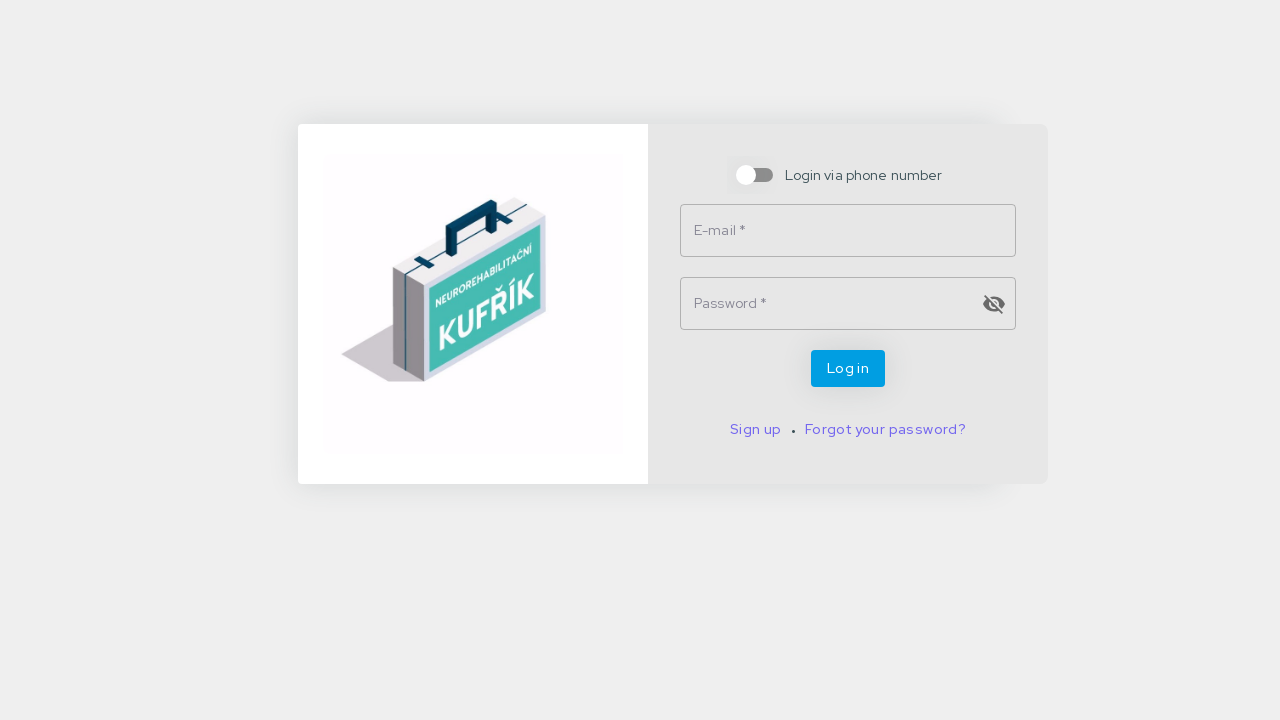

Waited for 'Forgot' password button to load
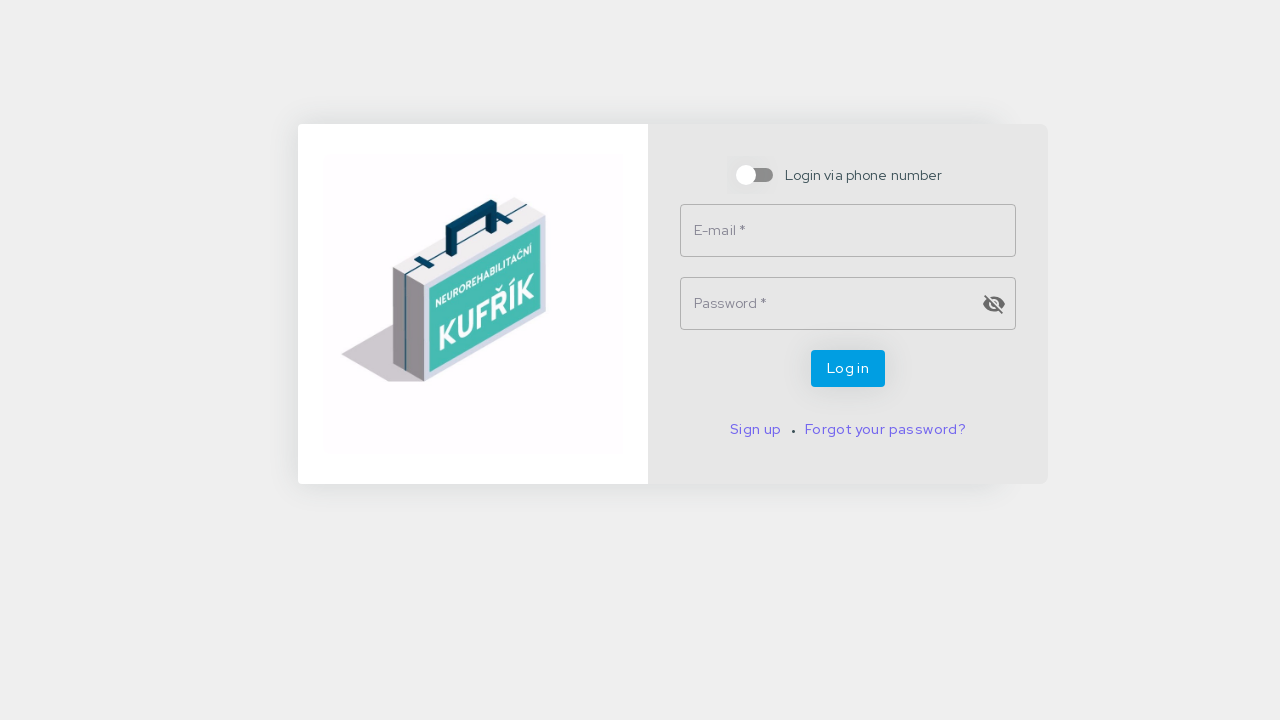

Clicked 'Forgot' password button at (885, 429) on xpath=//button[contains(.,'Forgot')]
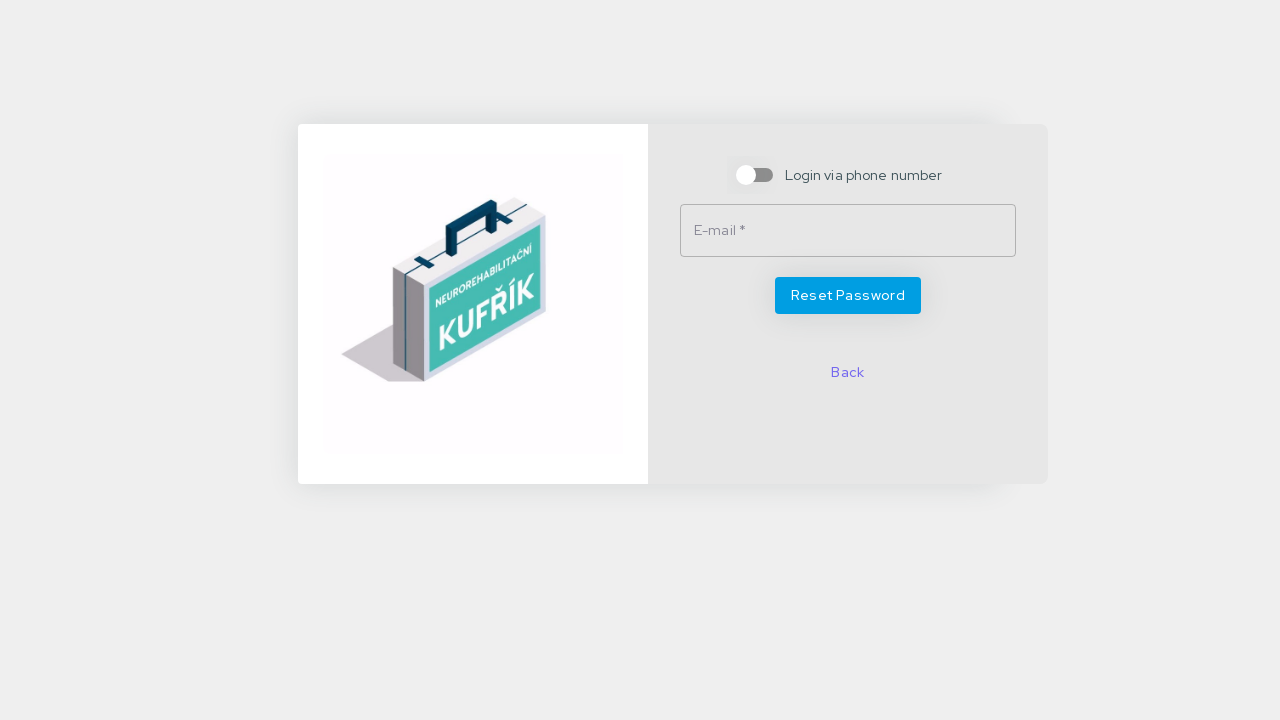

Filled email field with unregistered email 'admin@test.com' on #email
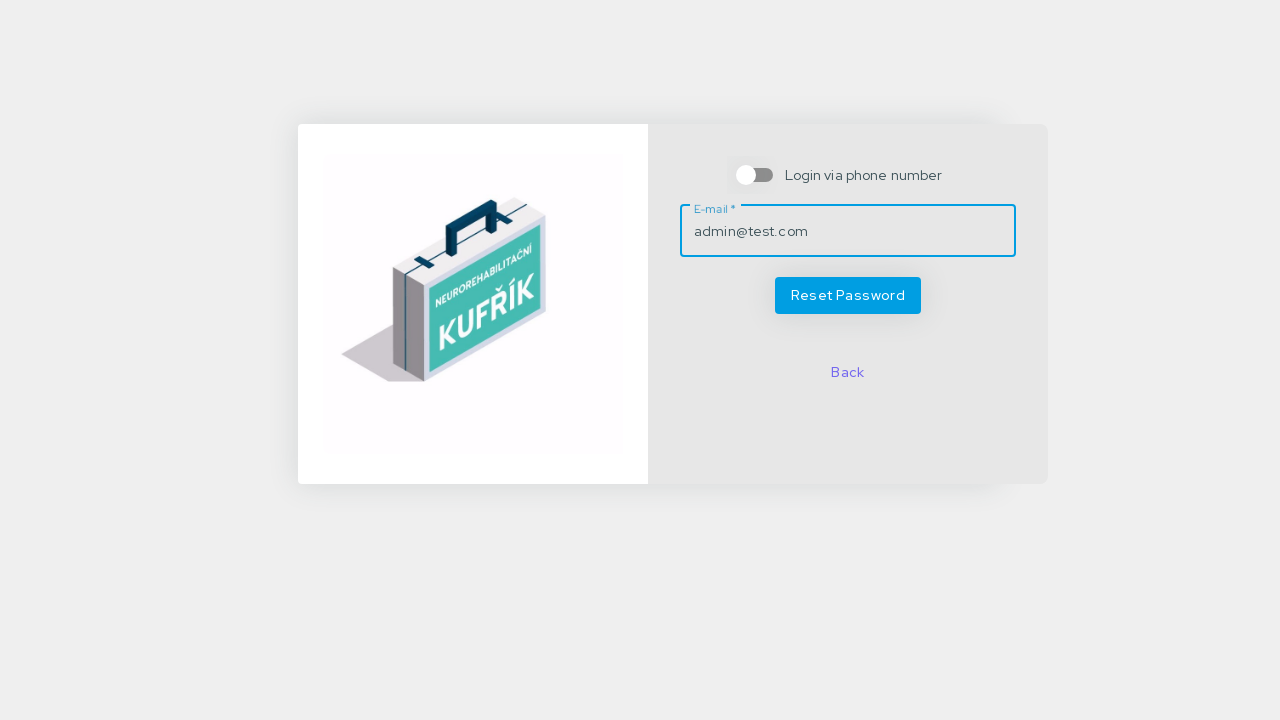

Clicked 'Reset' button to submit forgotten password request at (848, 295) on xpath=//button[contains(.,'Reset')]
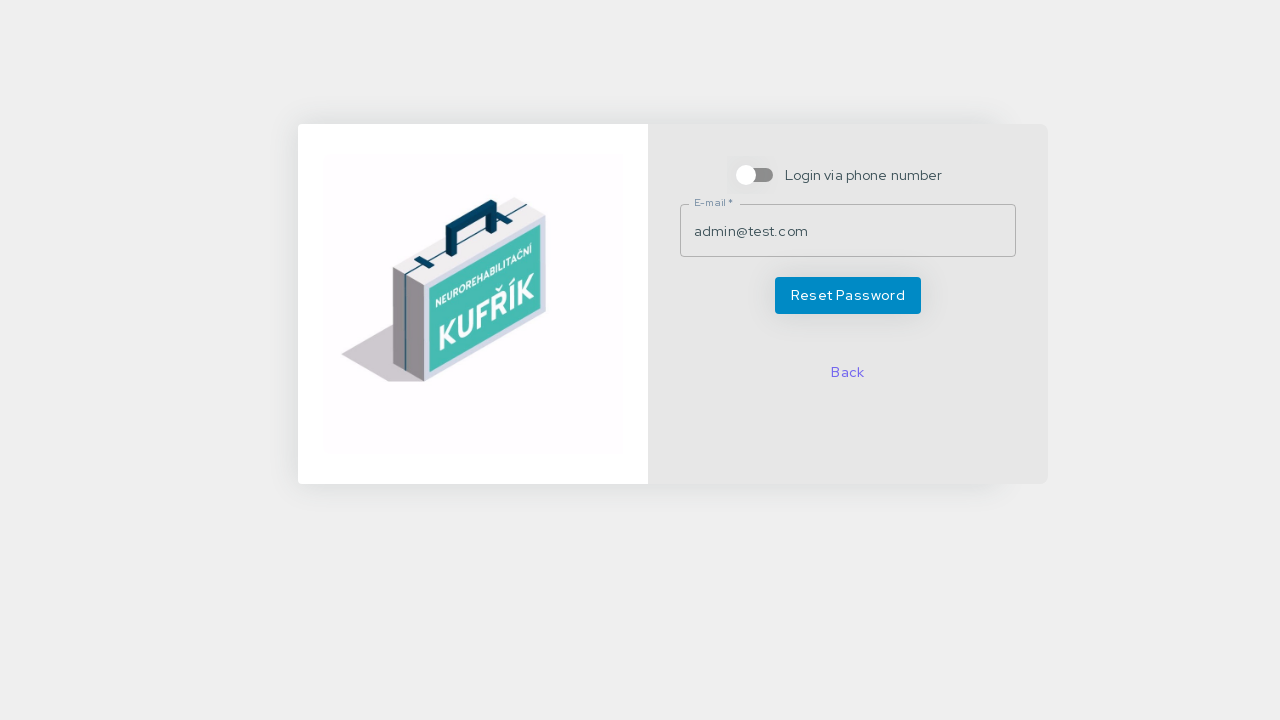

Error message 'email was not found' appeared - unregistered email validation confirmed
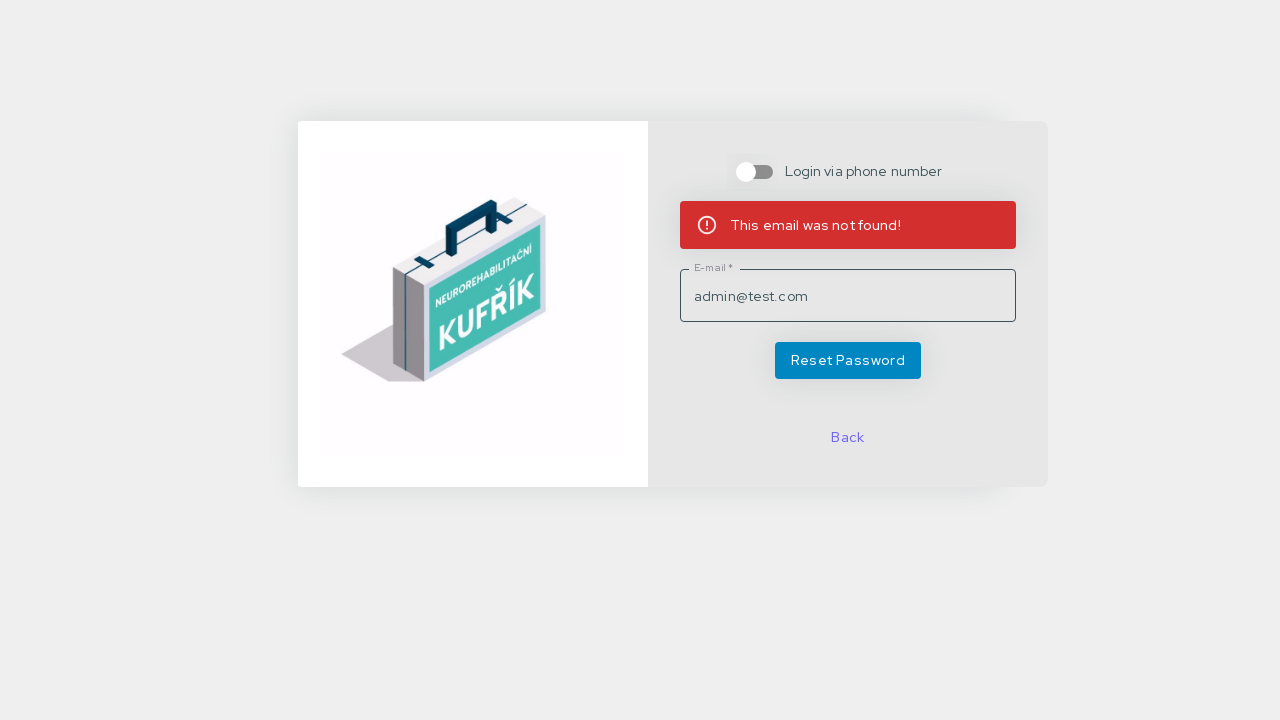

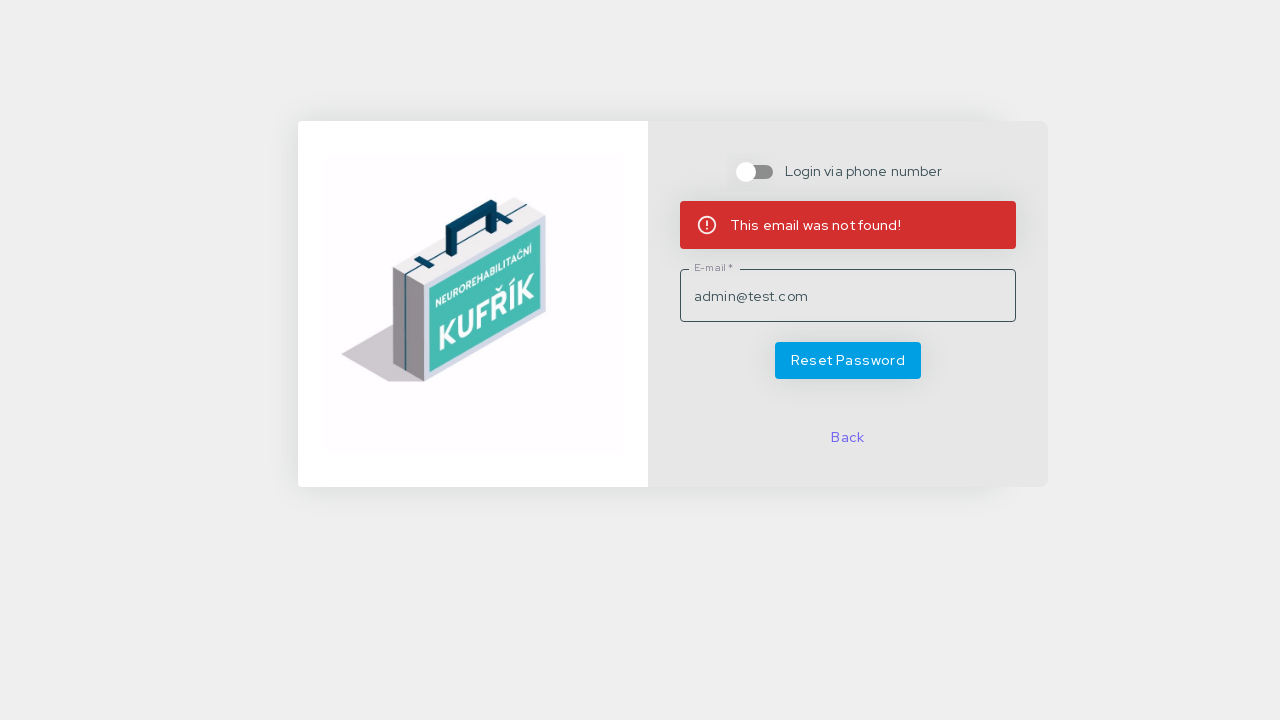